Tests the user registration form on ParaBank by filling in all required fields (name, address, contact info, credentials) and submitting the form to verify successful registration.

Starting URL: https://parabank.parasoft.com/parabank/register.htm

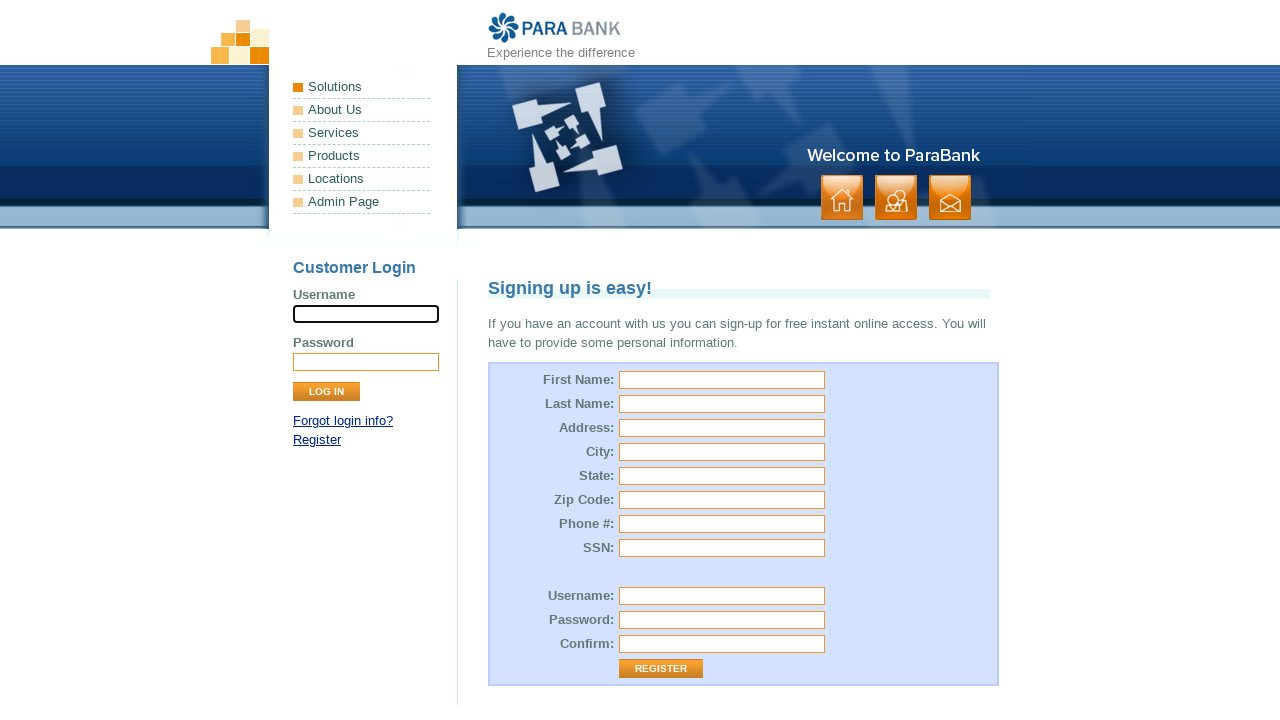

Clicked first name field at (722, 380) on [id="customer.firstName"]
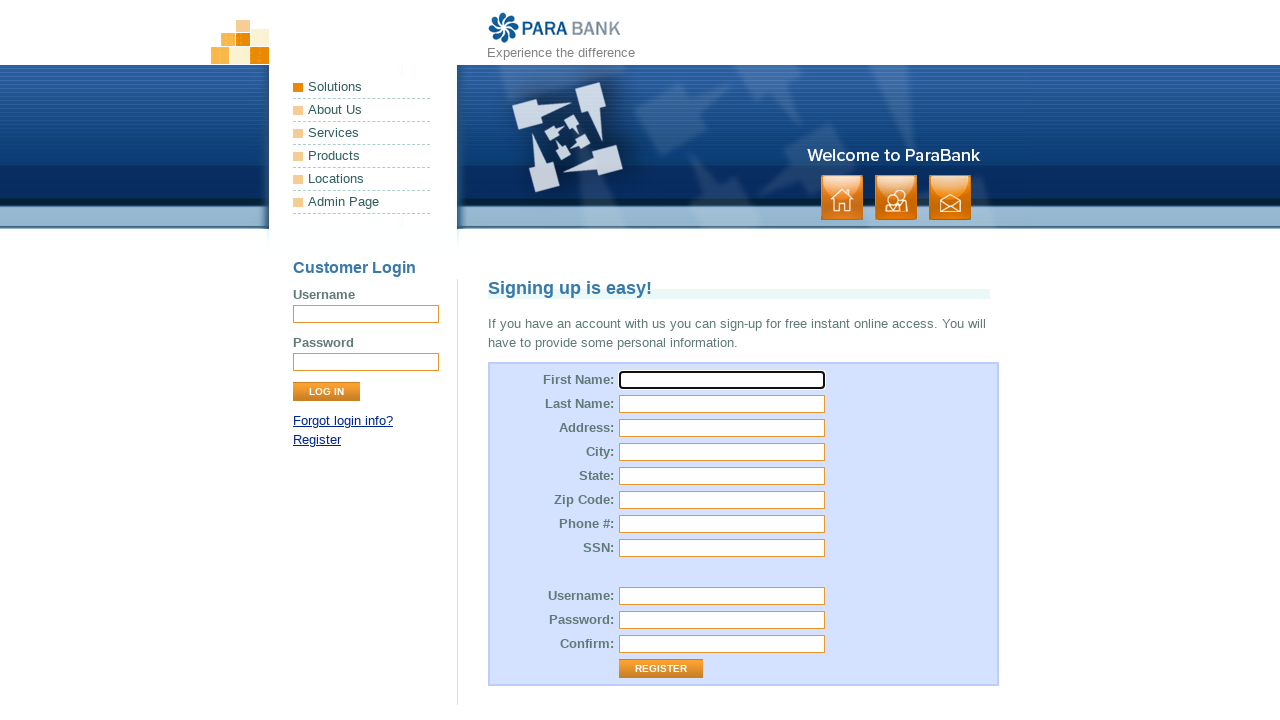

Filled first name with 'John' on [id="customer.firstName"]
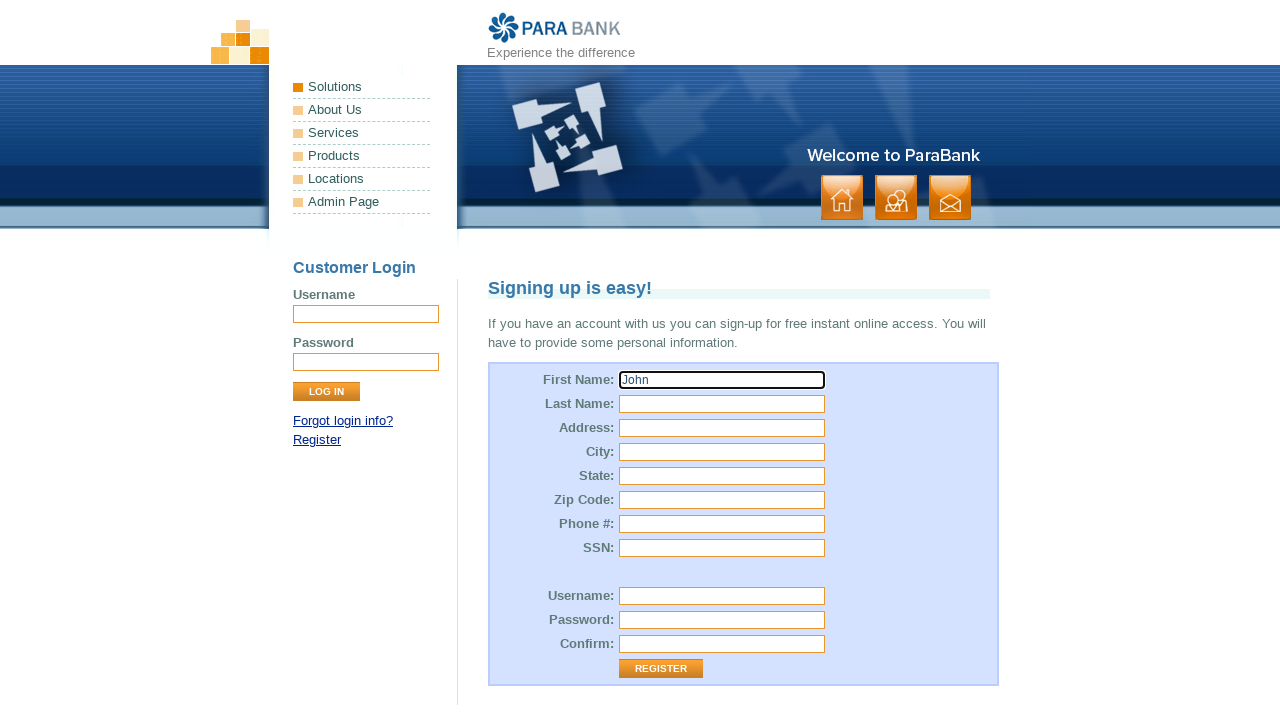

Clicked last name field at (722, 404) on [id="customer.lastName"]
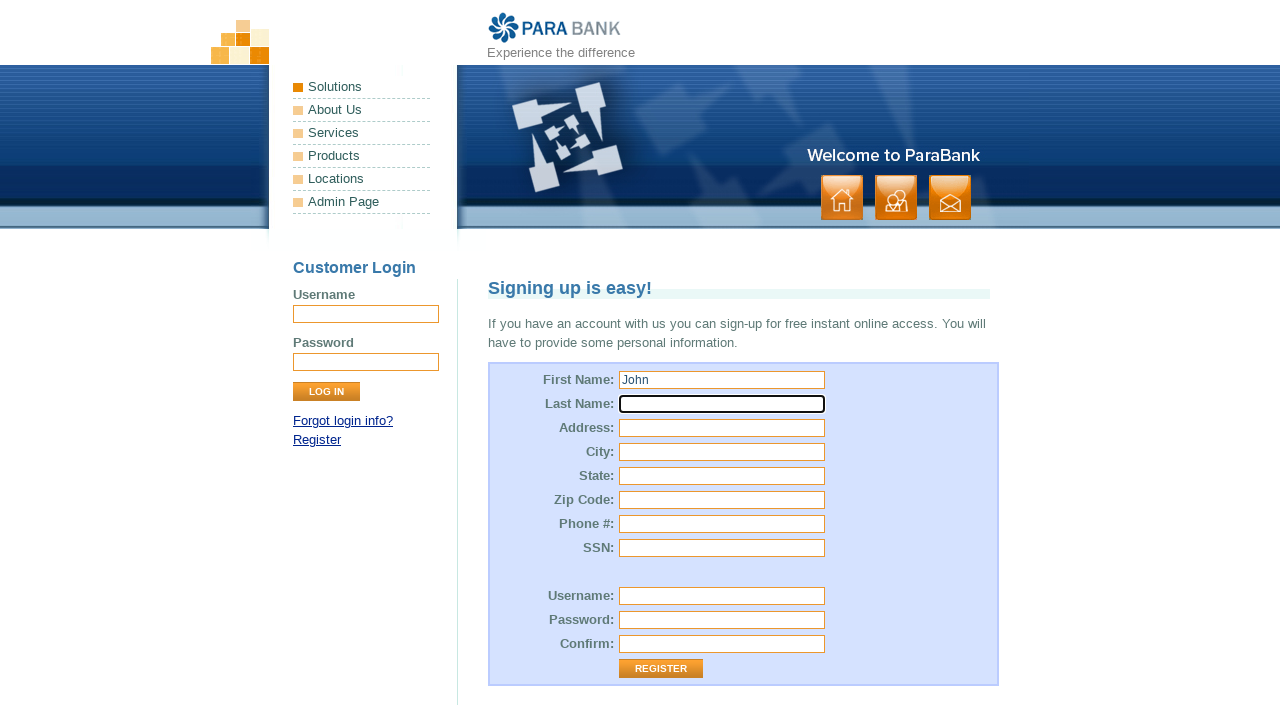

Filled last name with 'Smith' on [id="customer.lastName"]
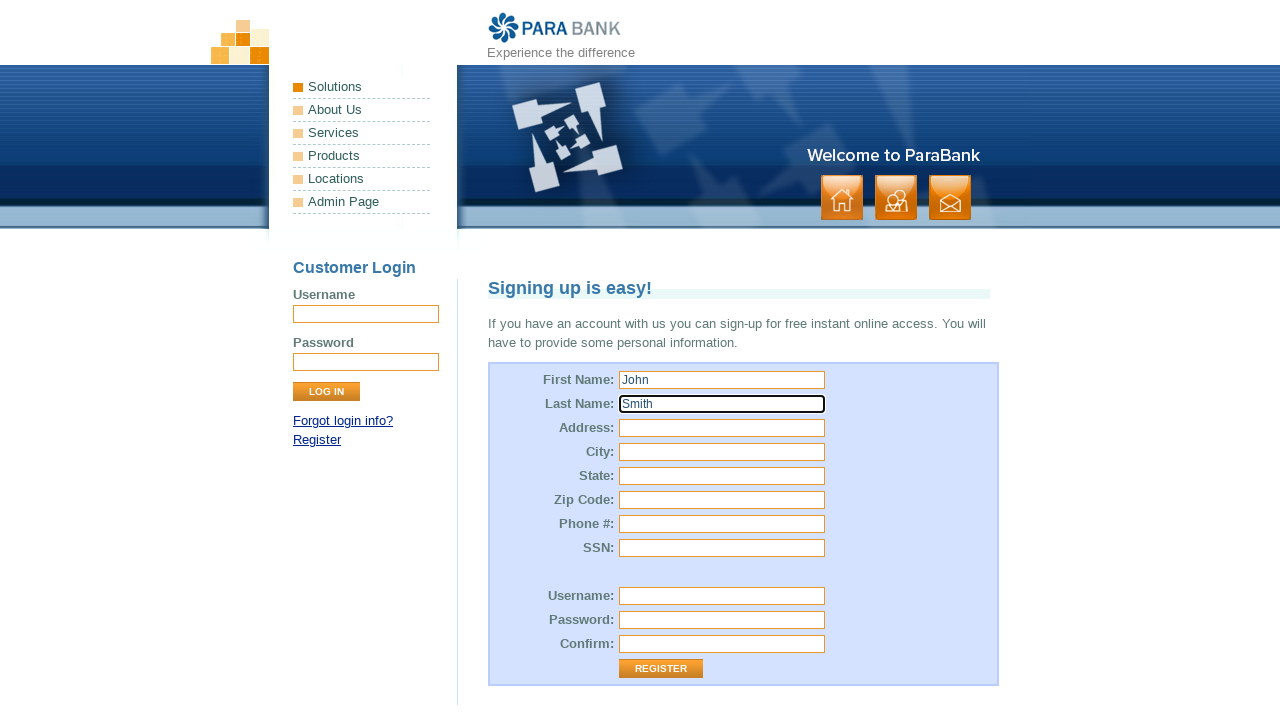

Clicked street address field at (722, 428) on [id="customer.address.street"]
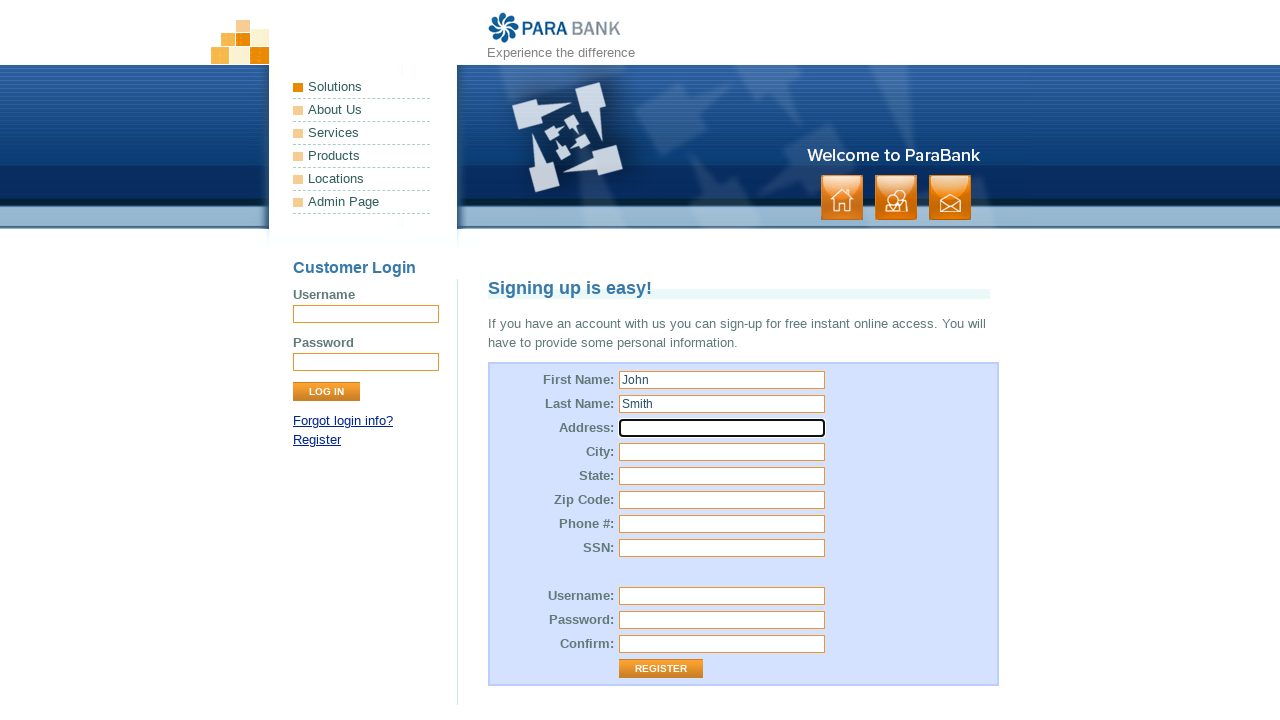

Filled street address with '123 Main St' on [id="customer.address.street"]
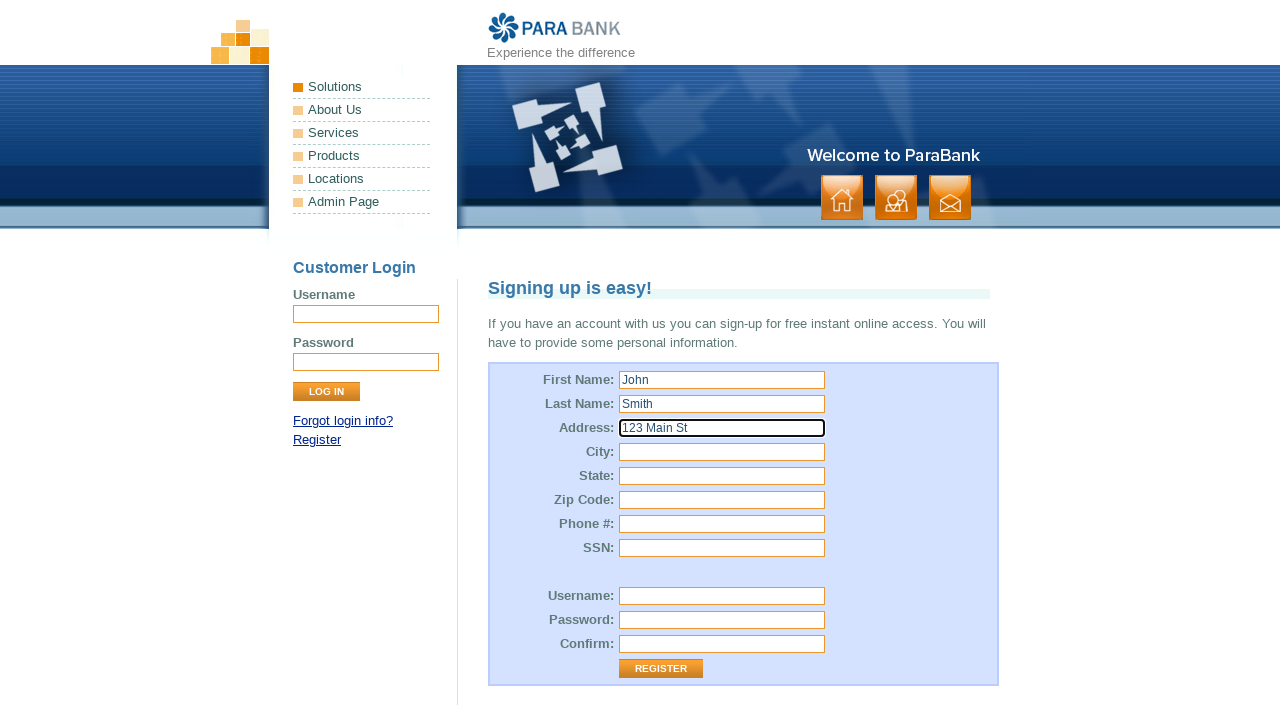

Clicked city field at (722, 452) on [id="customer.address.city"]
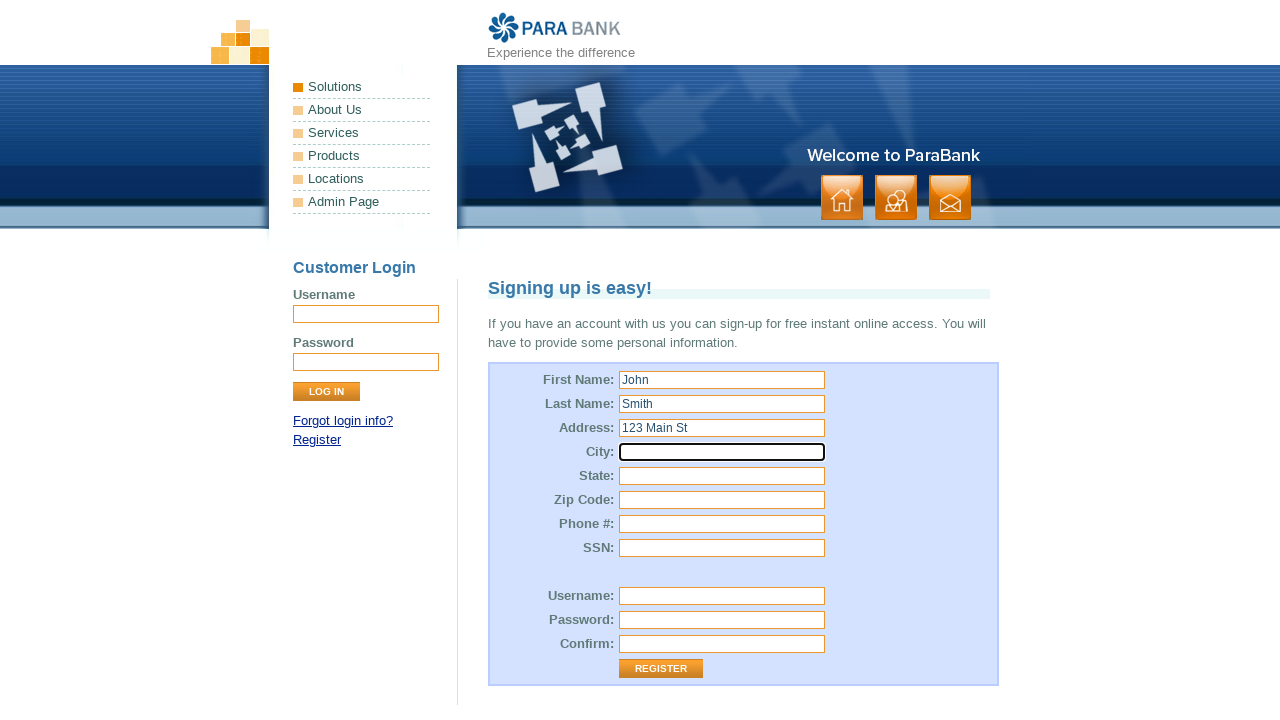

Filled city with 'Springfield' on [id="customer.address.city"]
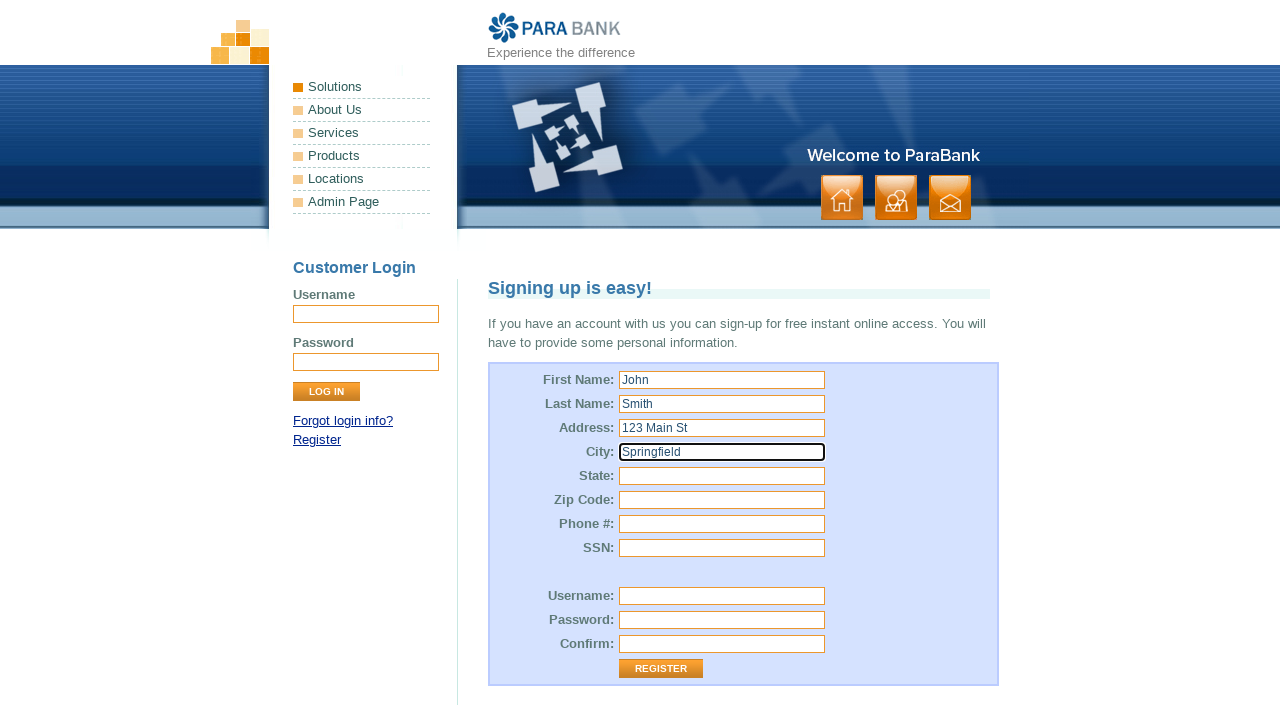

Clicked state field at (722, 476) on [id="customer.address.state"]
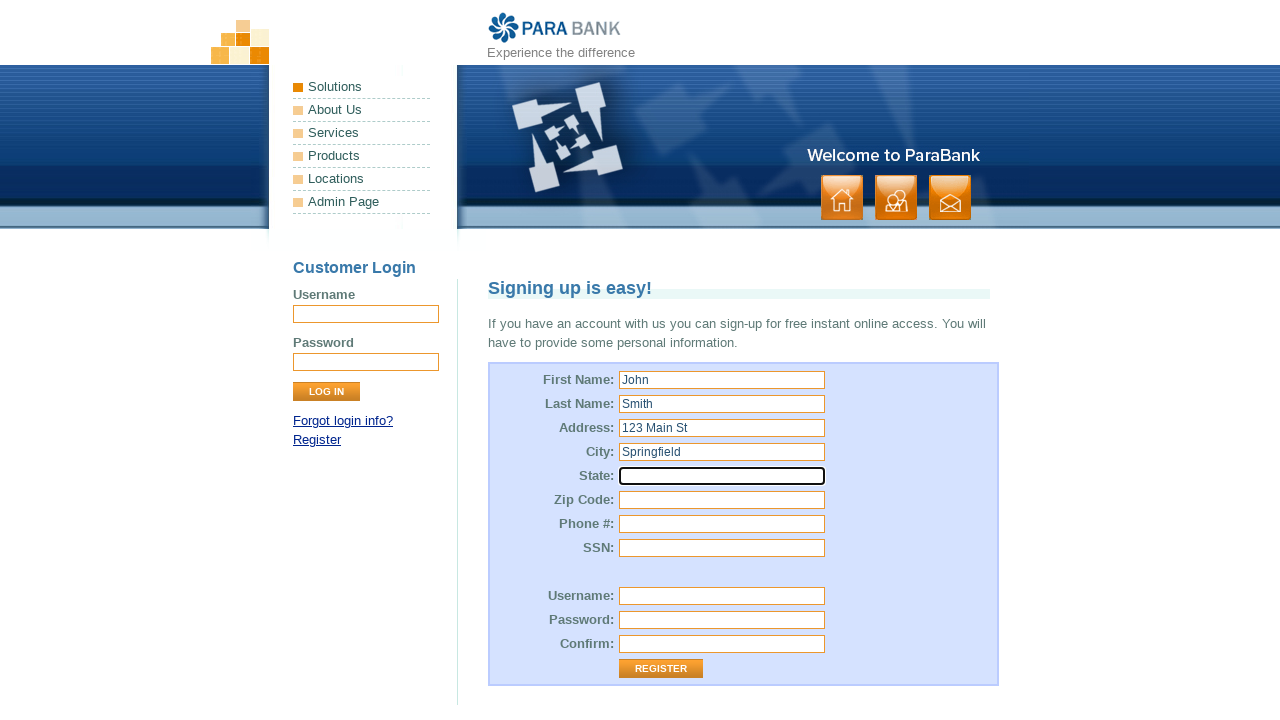

Filled state with 'CA' on [id="customer.address.state"]
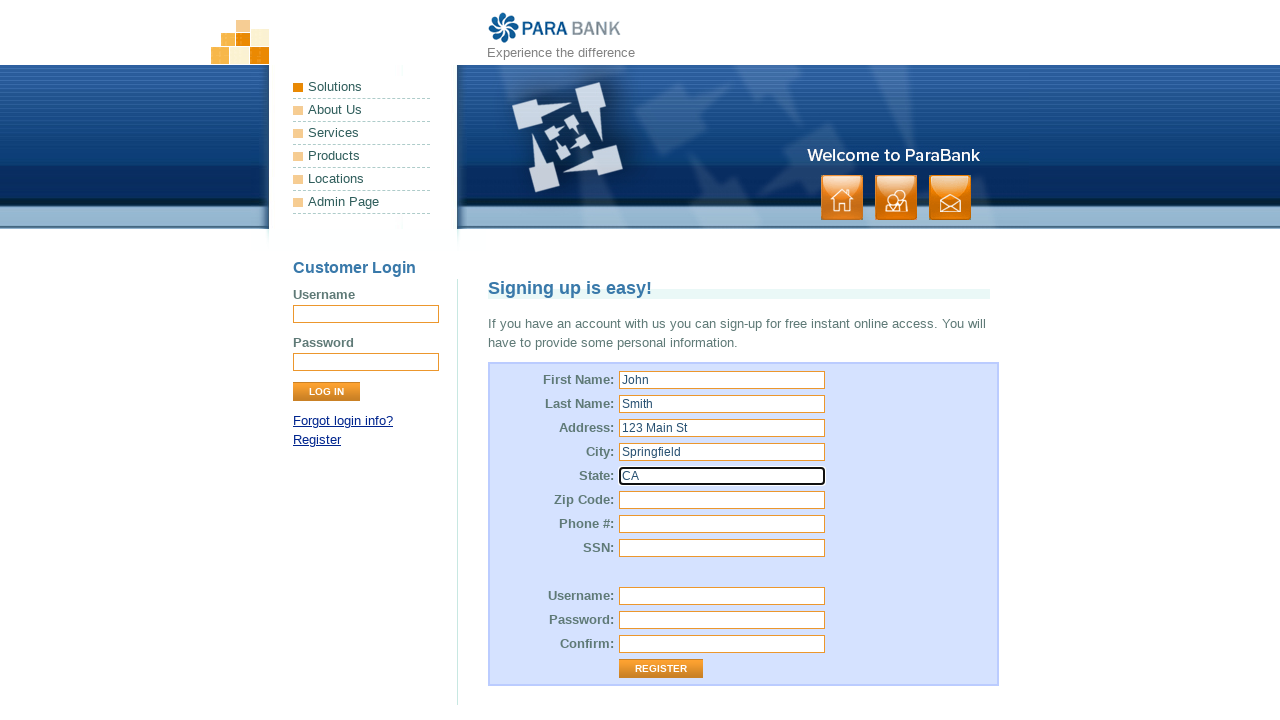

Clicked zip code field at (722, 500) on [id="customer.address.zipCode"]
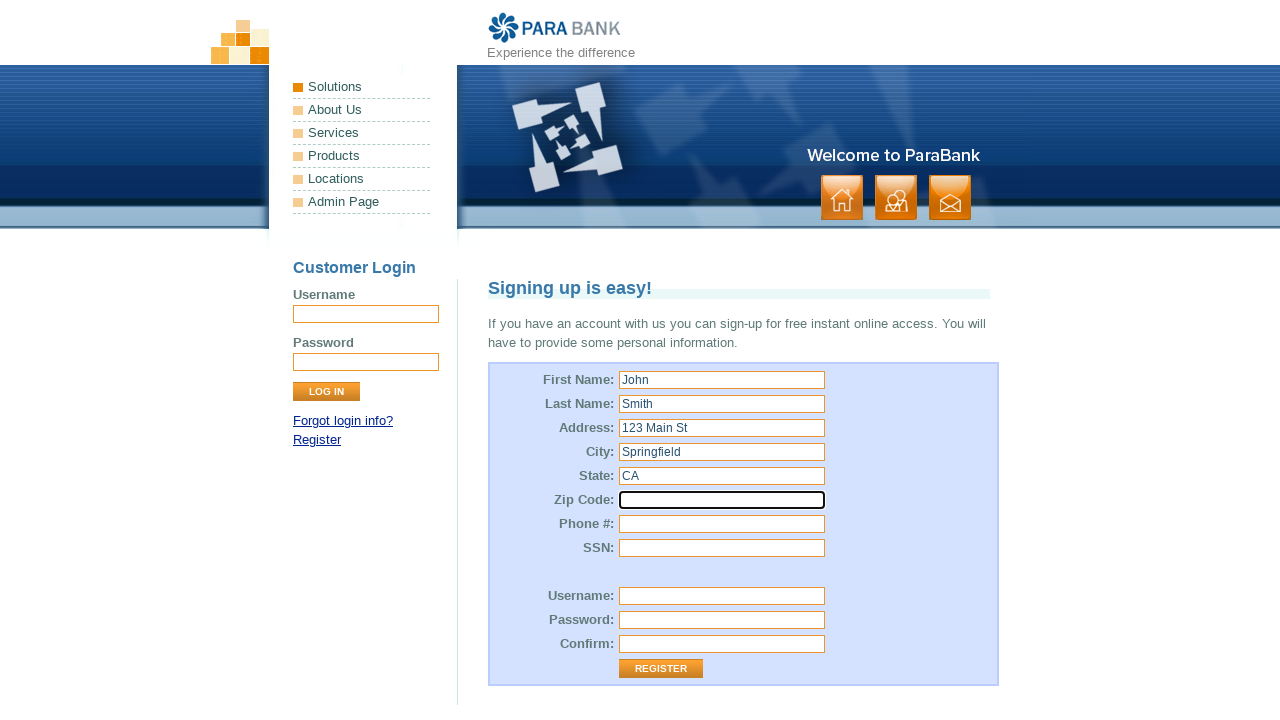

Filled zip code with '90210' on [id="customer.address.zipCode"]
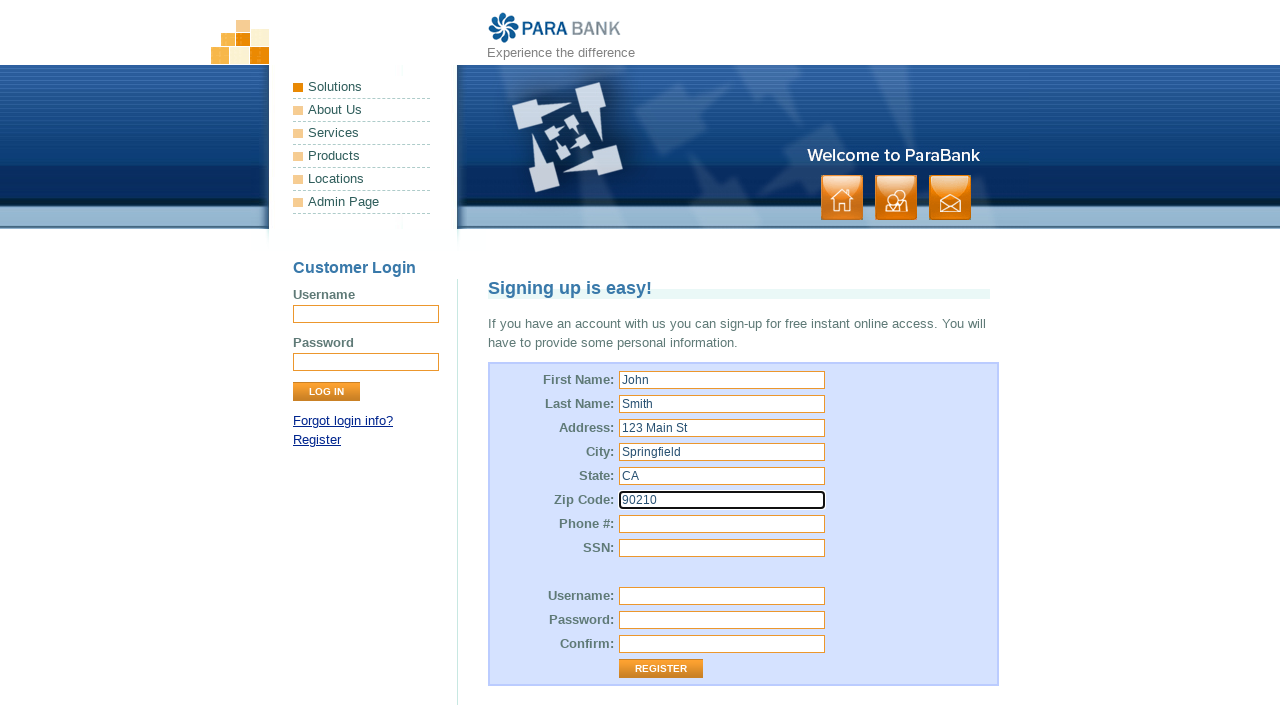

Clicked phone number field at (722, 524) on [id="customer.phoneNumber"]
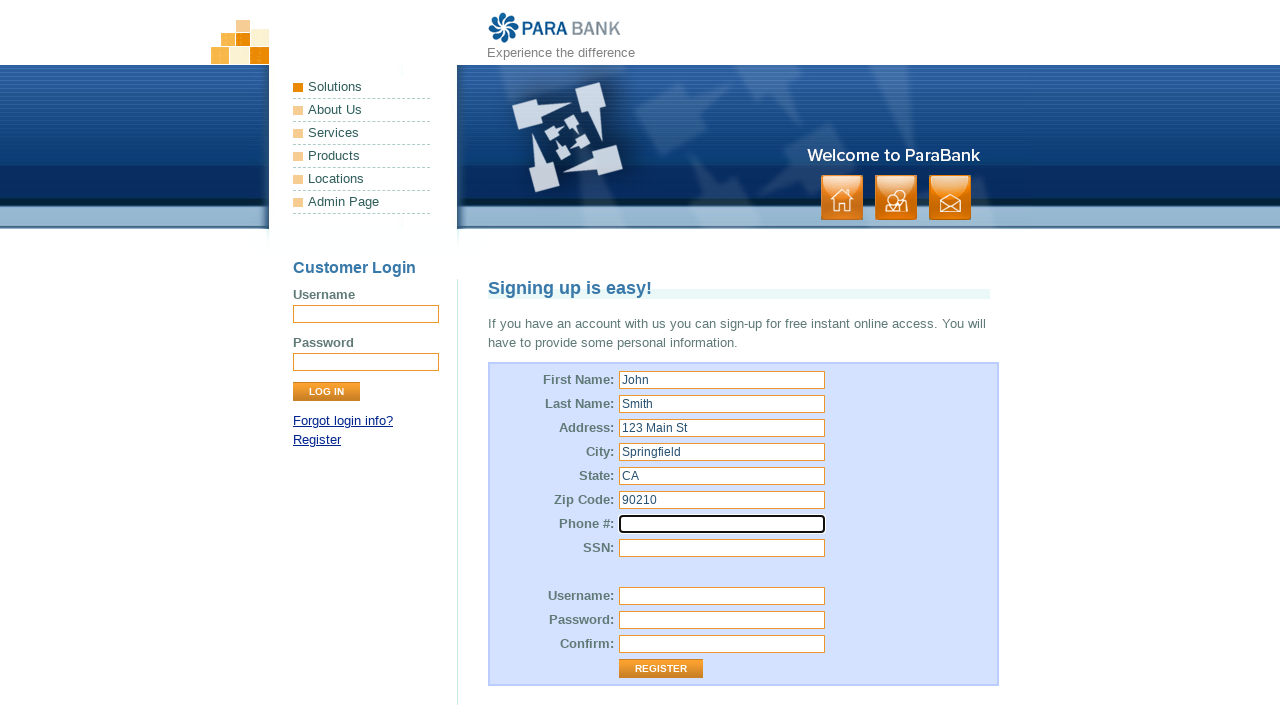

Filled phone number with '5551234567' on [id="customer.phoneNumber"]
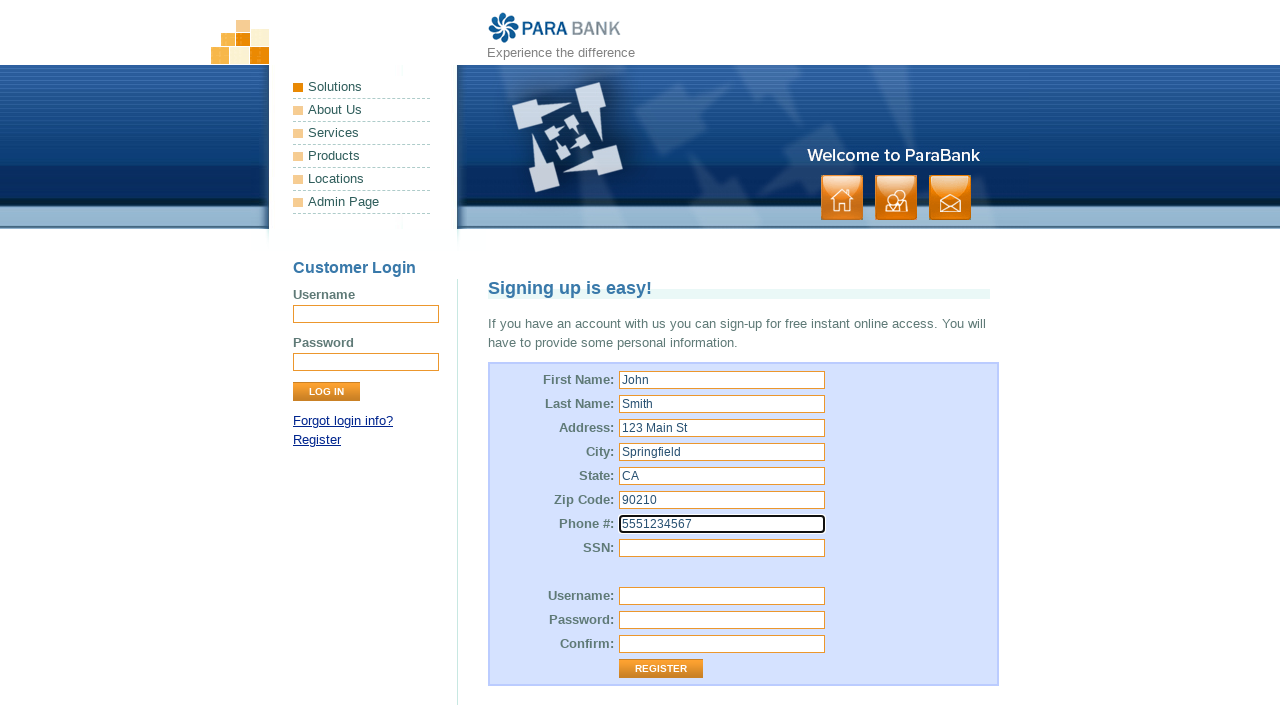

Clicked SSN field at (722, 548) on [id="customer.ssn"]
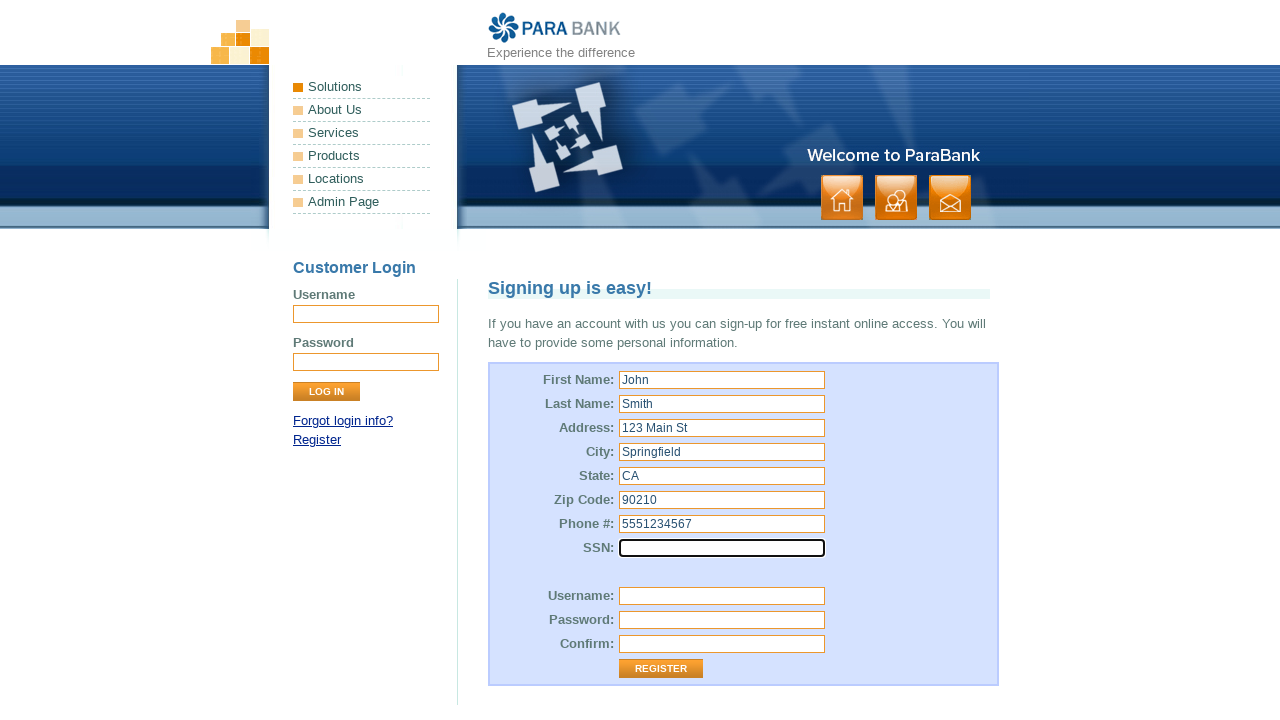

Filled SSN with '123456789' on [id="customer.ssn"]
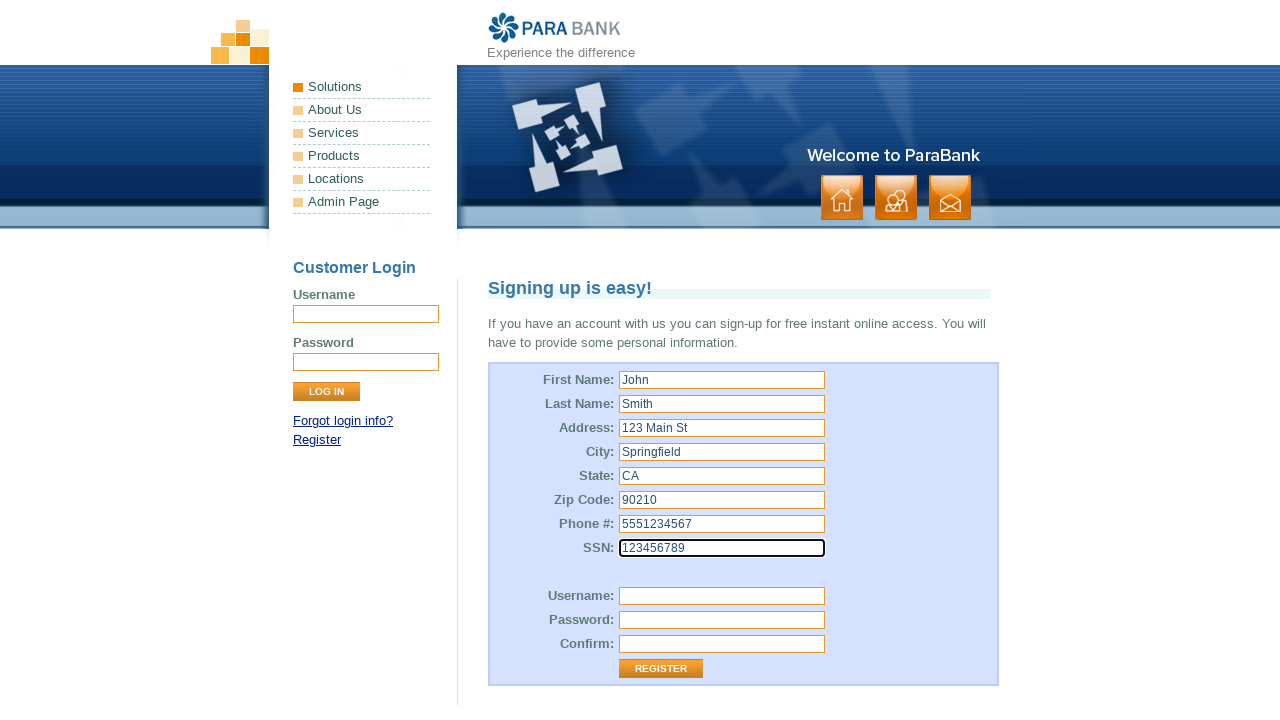

Clicked username field at (722, 596) on [id="customer.username"]
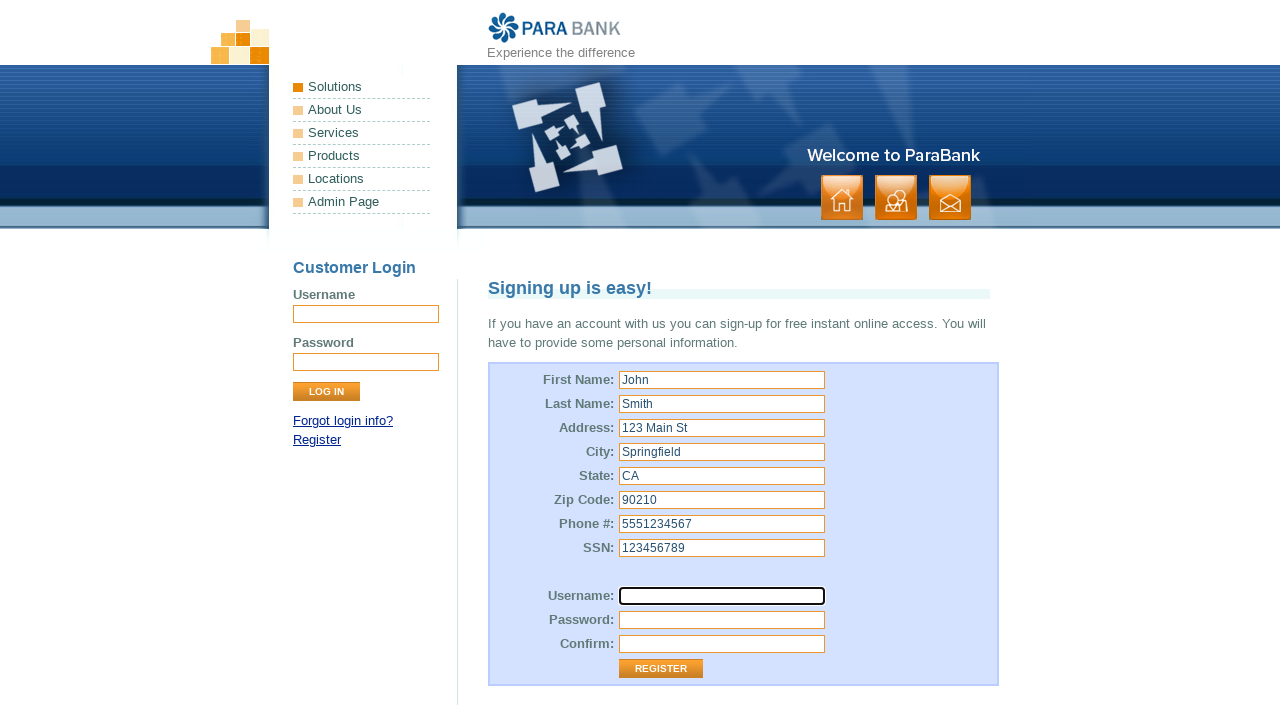

Filled username with 'TestUser3939' on [id="customer.username"]
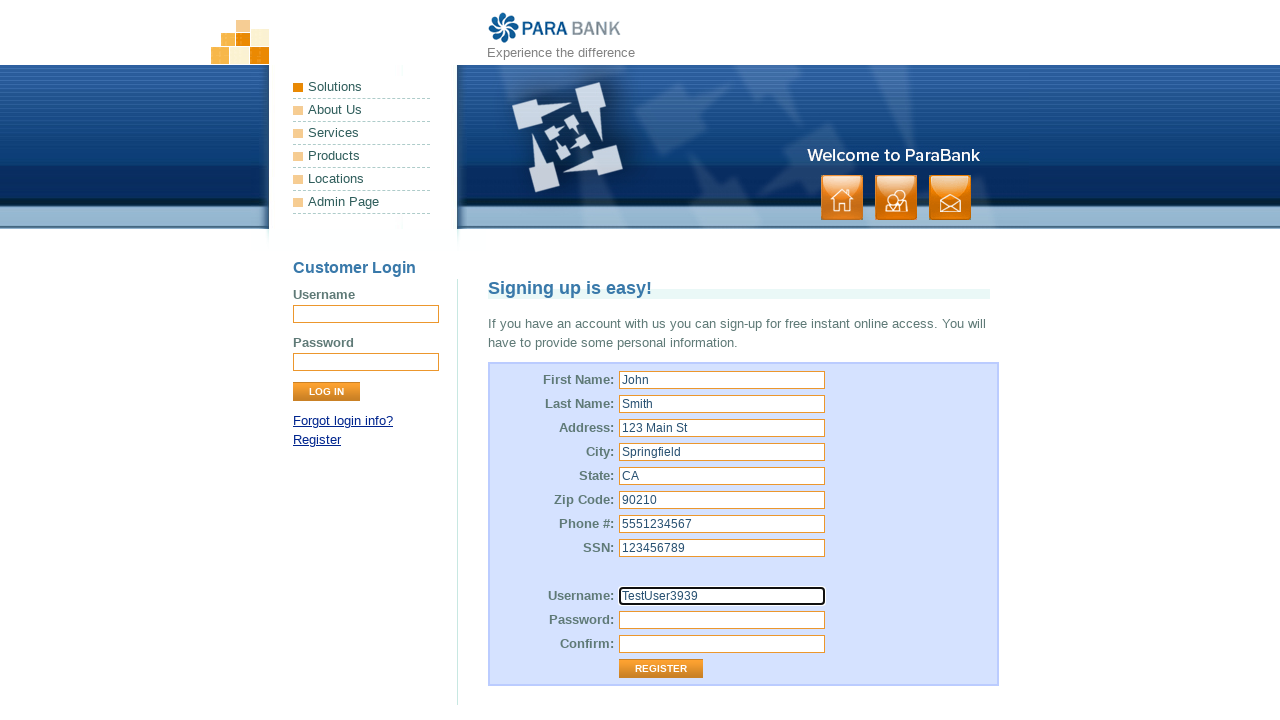

Clicked password field at (722, 620) on [id="customer.password"]
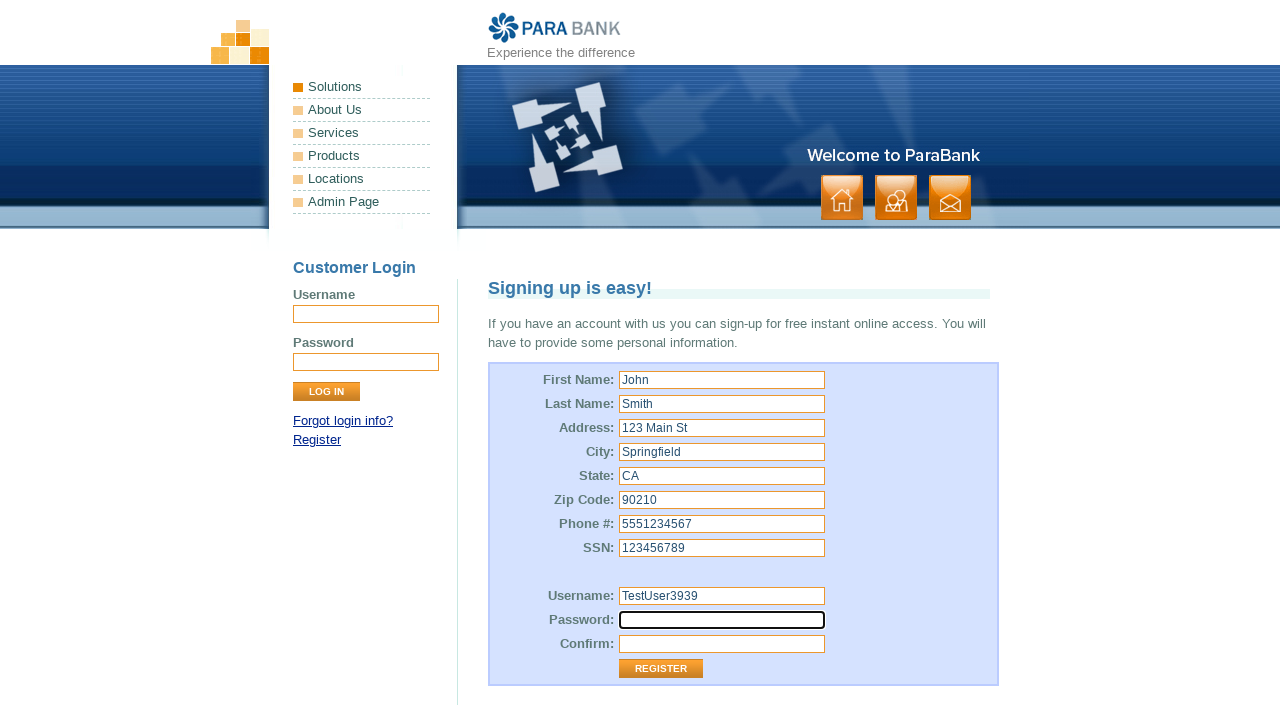

Filled password field on [id="customer.password"]
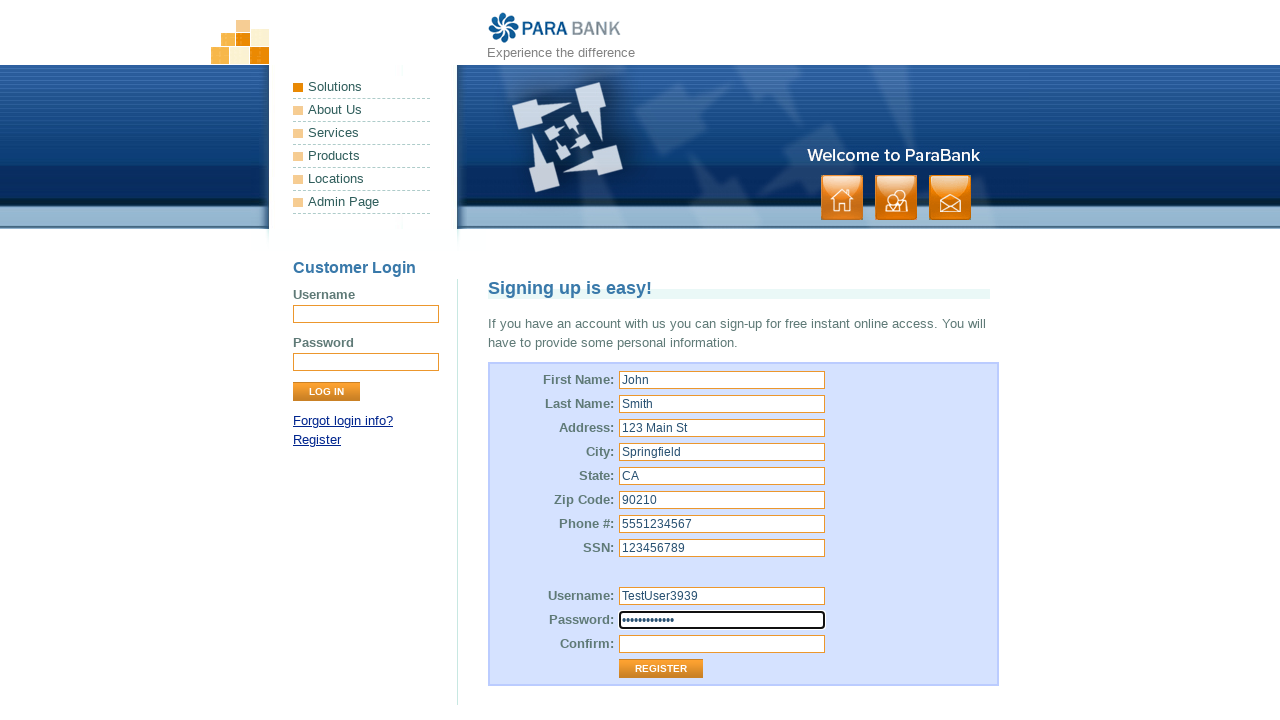

Clicked confirm password field at (722, 644) on #repeatedPassword
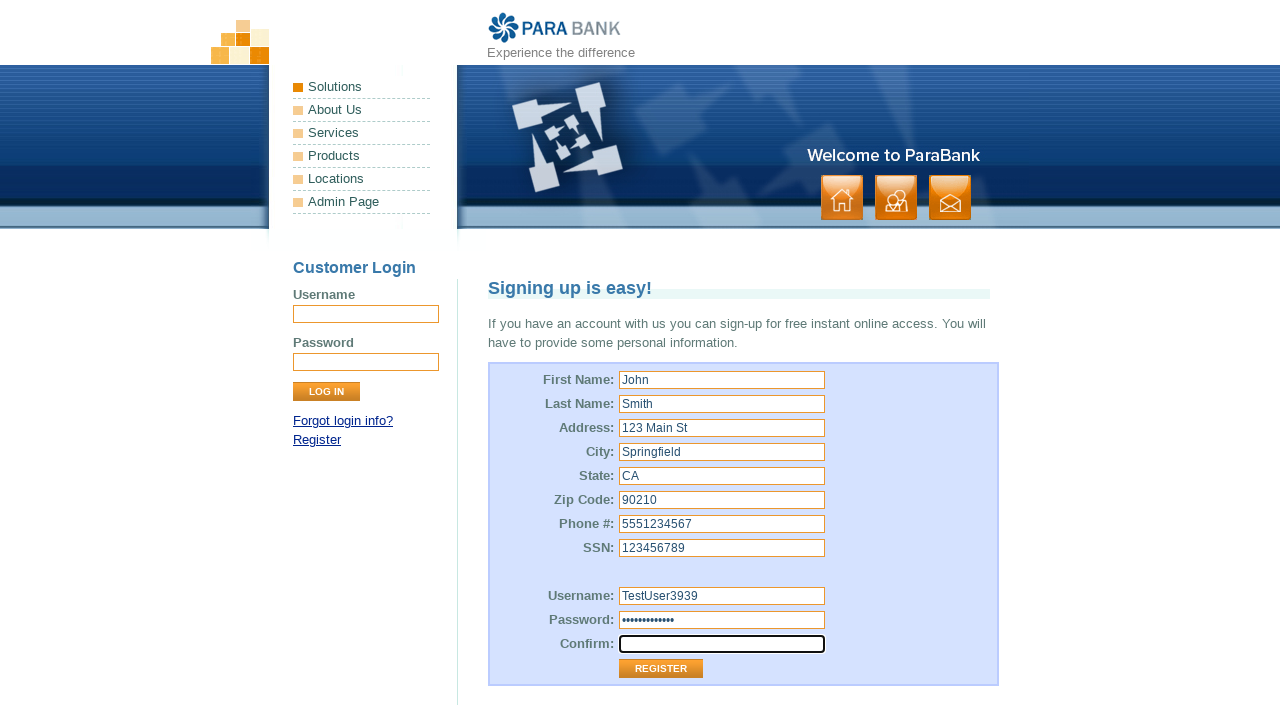

Filled confirm password field on #repeatedPassword
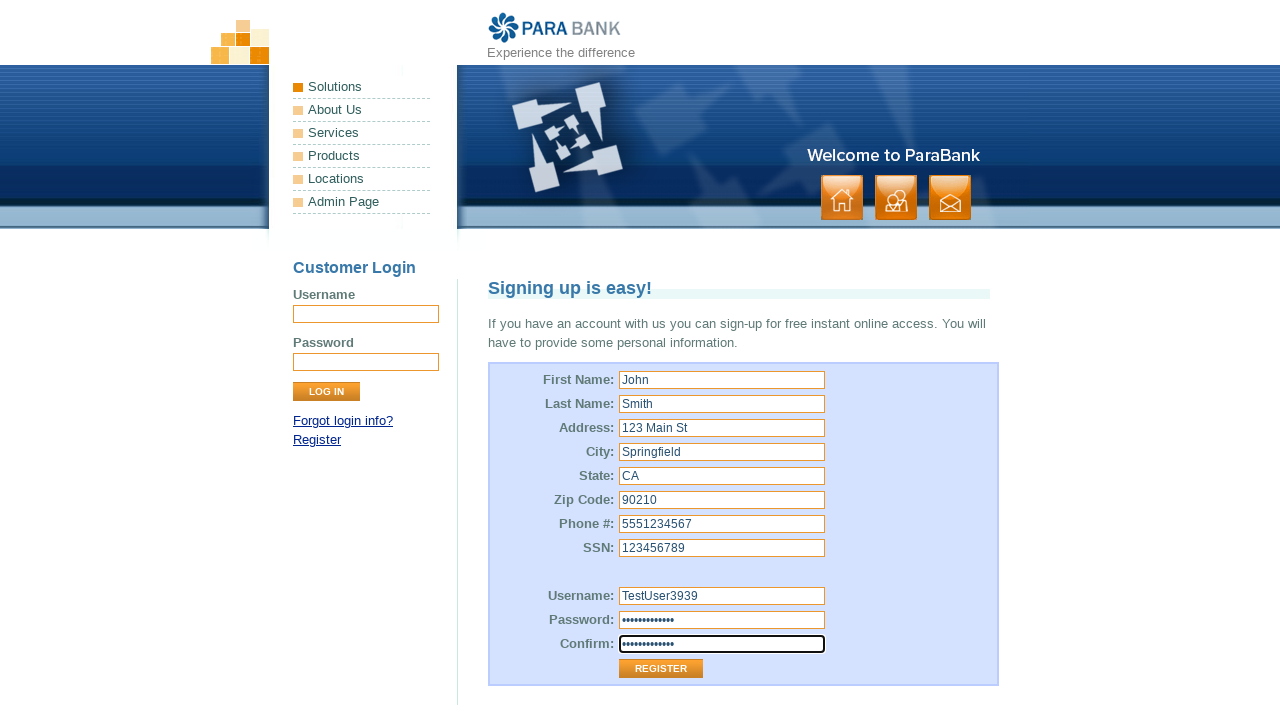

Clicked Register button to submit the form at (661, 669) on internal:role=button[name="Register"i]
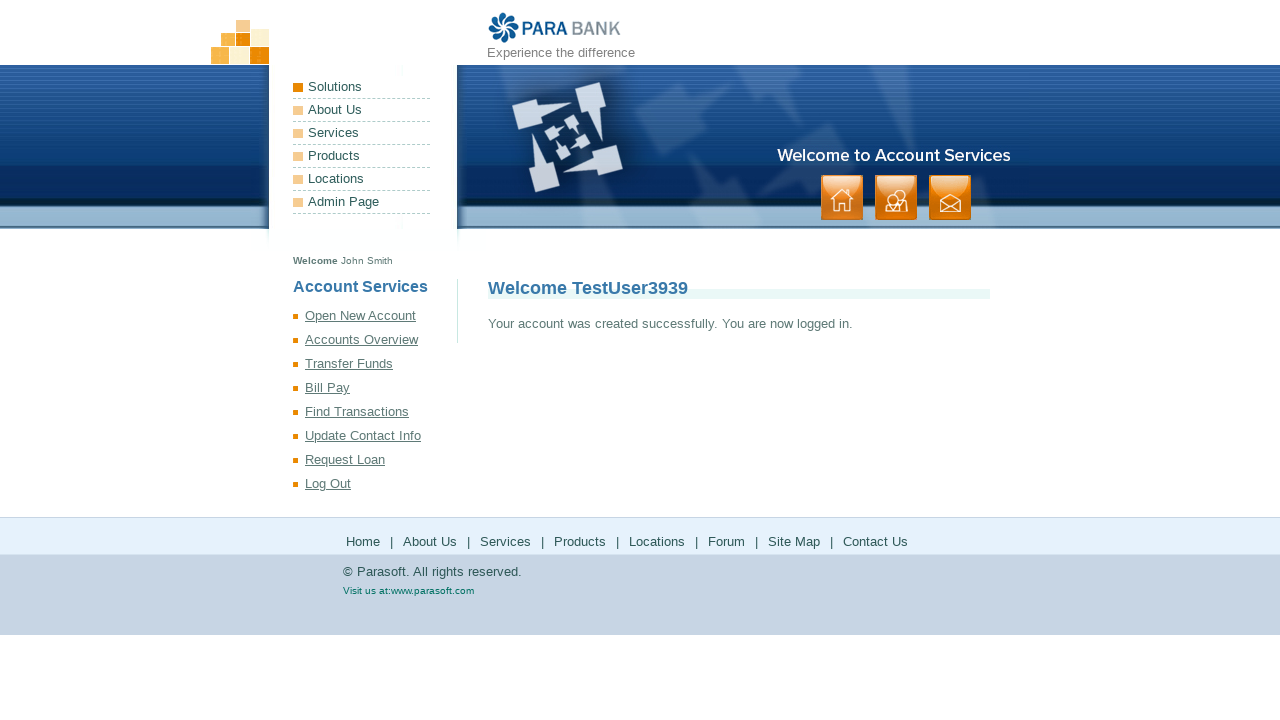

Verified successful registration - welcome message displayed
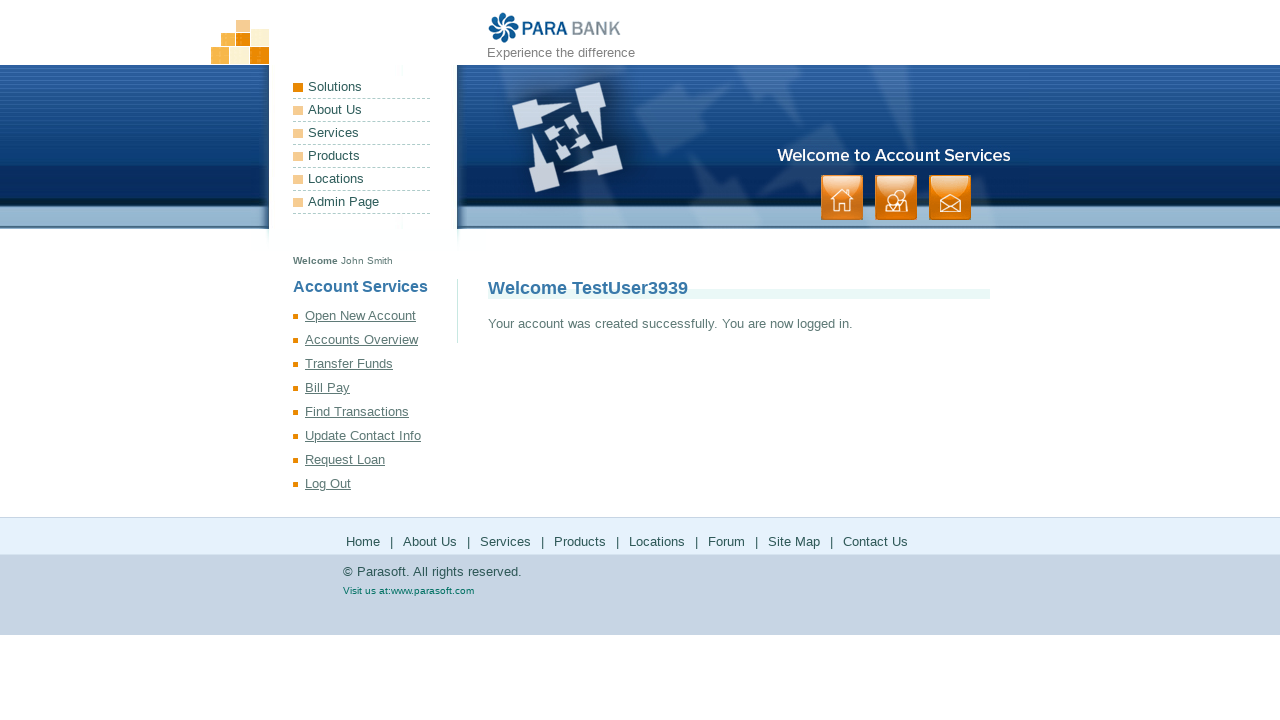

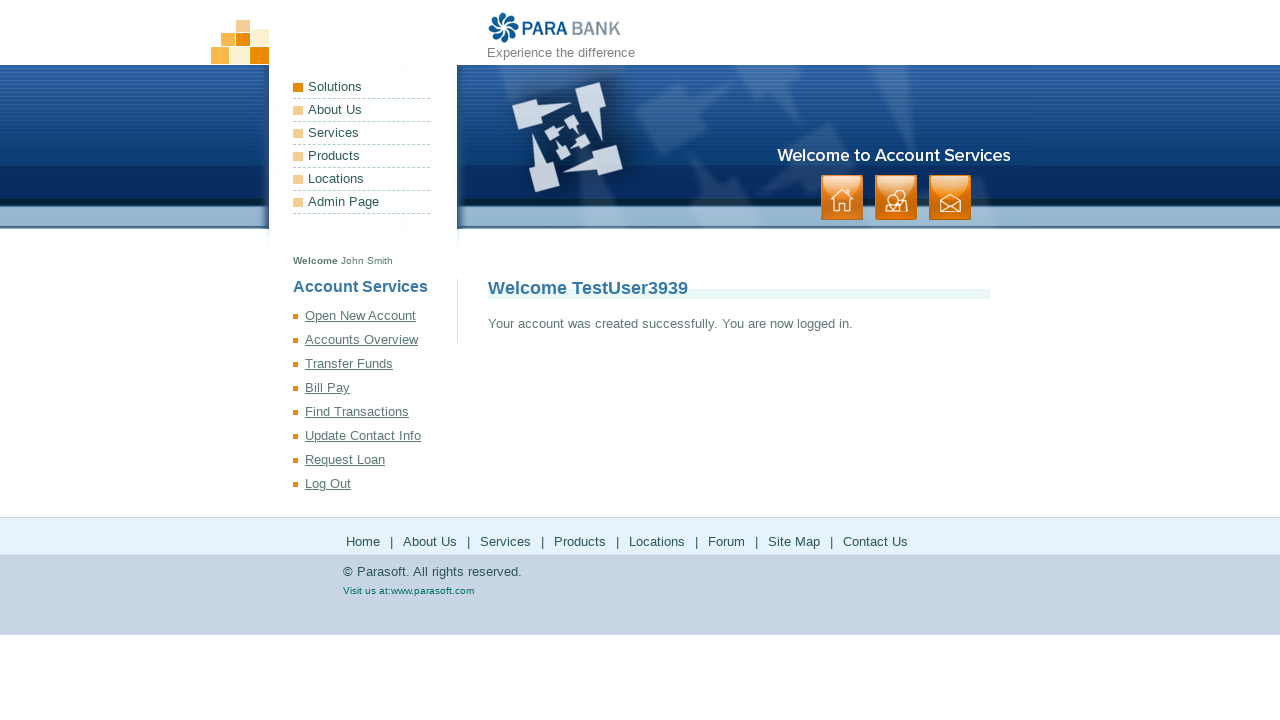